Tests JavaScript-based scrolling functionality by scrolling to an absolute position, then scrolling down further, and finally scrolling back up on a Selenium test page.

Starting URL: https://www.selenium.dev/selenium/web/scrolling_tests/frame_with_nested_scrolling_frame_out_of_view.html

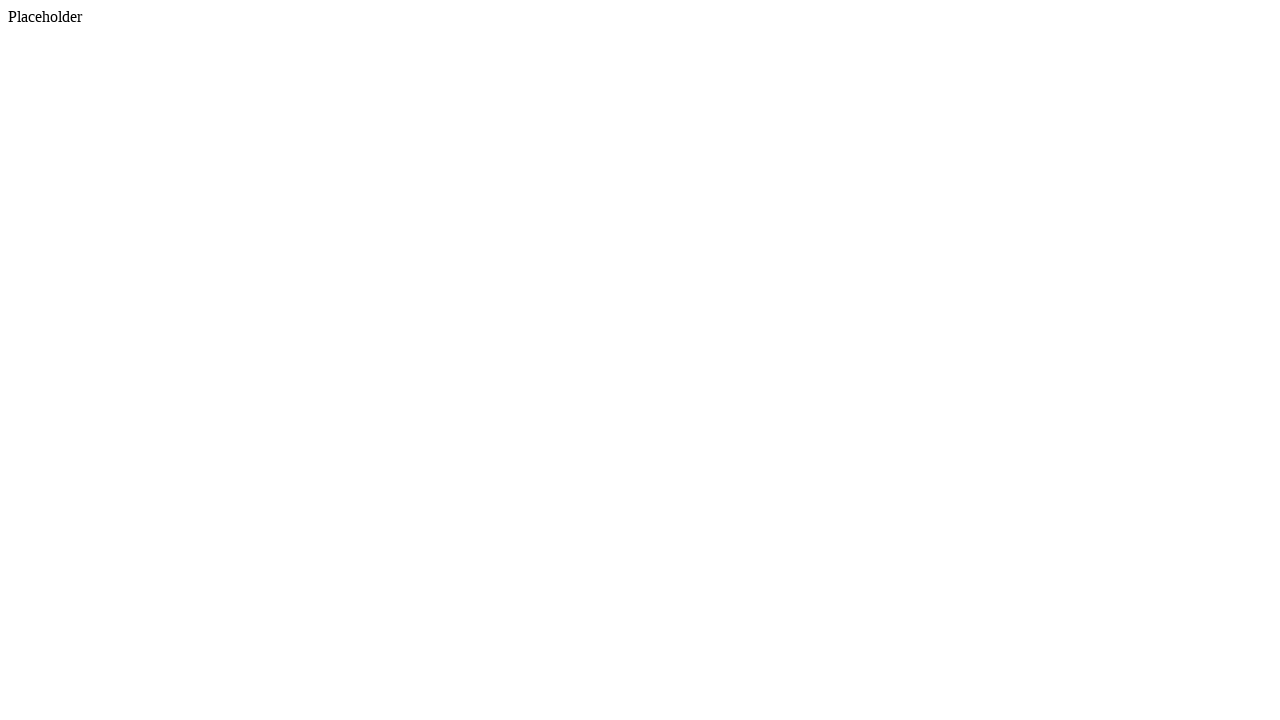

Navigated to Selenium scrolling test page
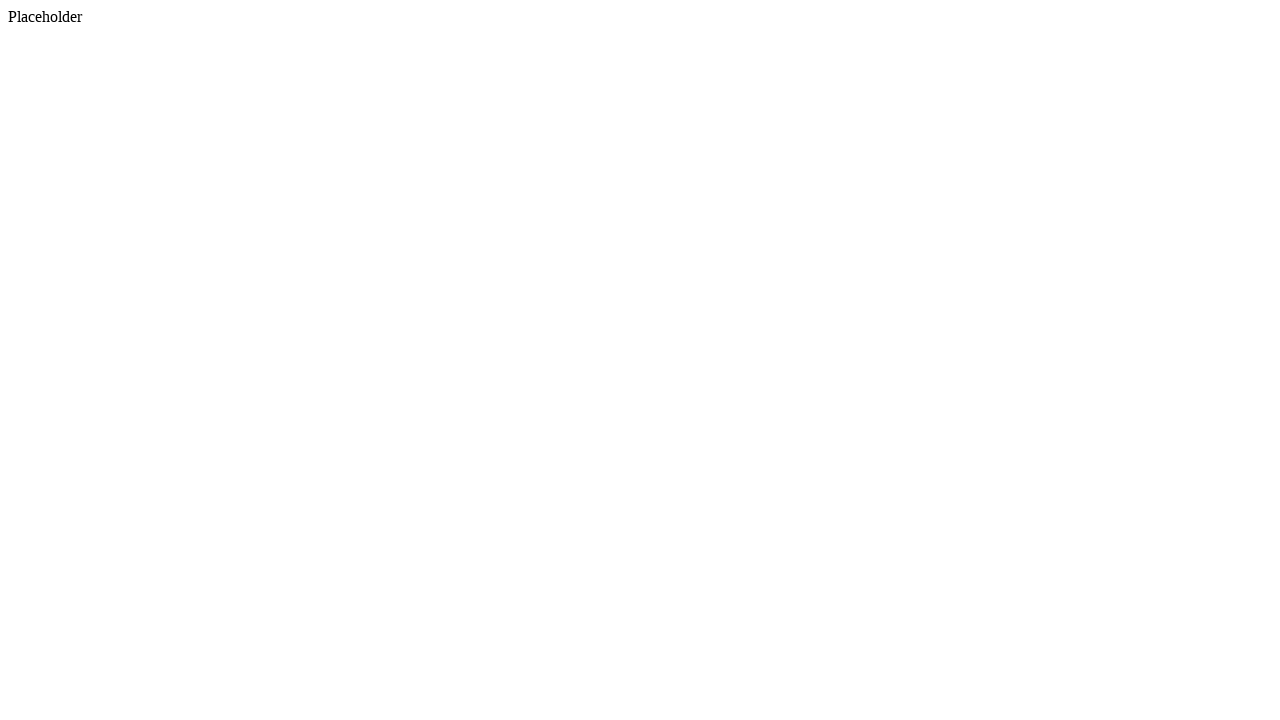

Scrolled to absolute position (0, 500)
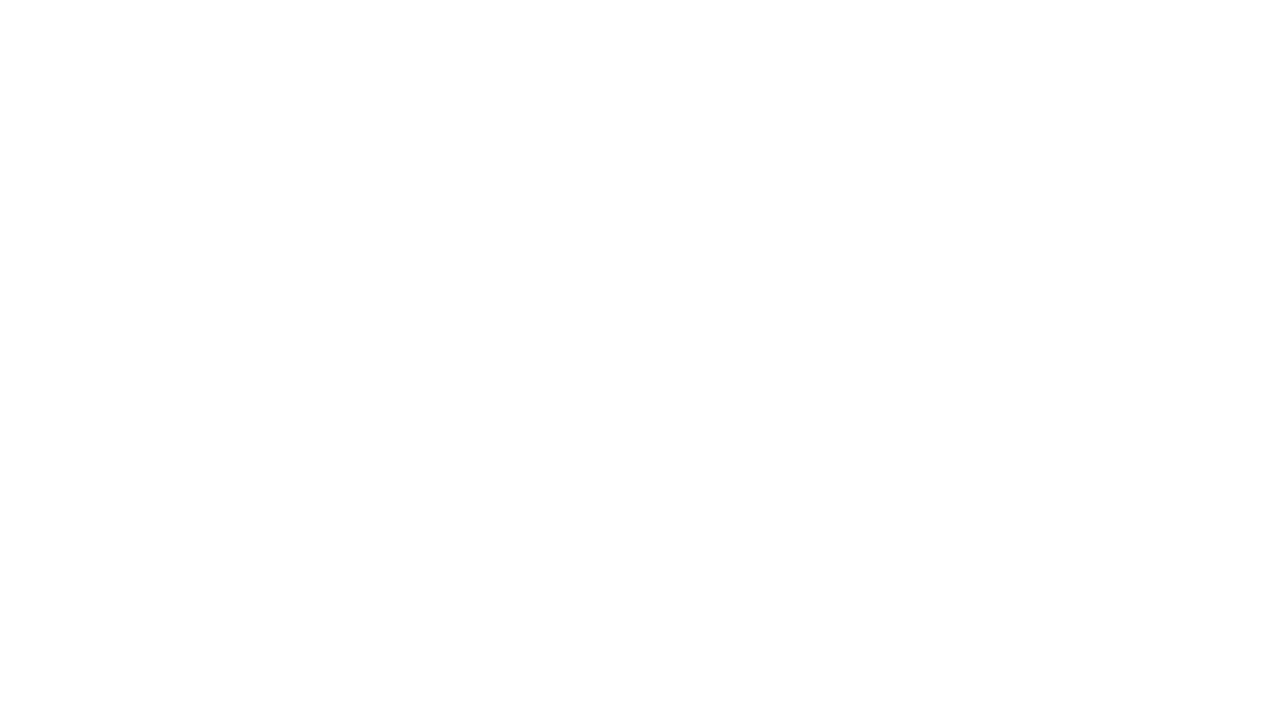

Waited 500ms to observe scroll position
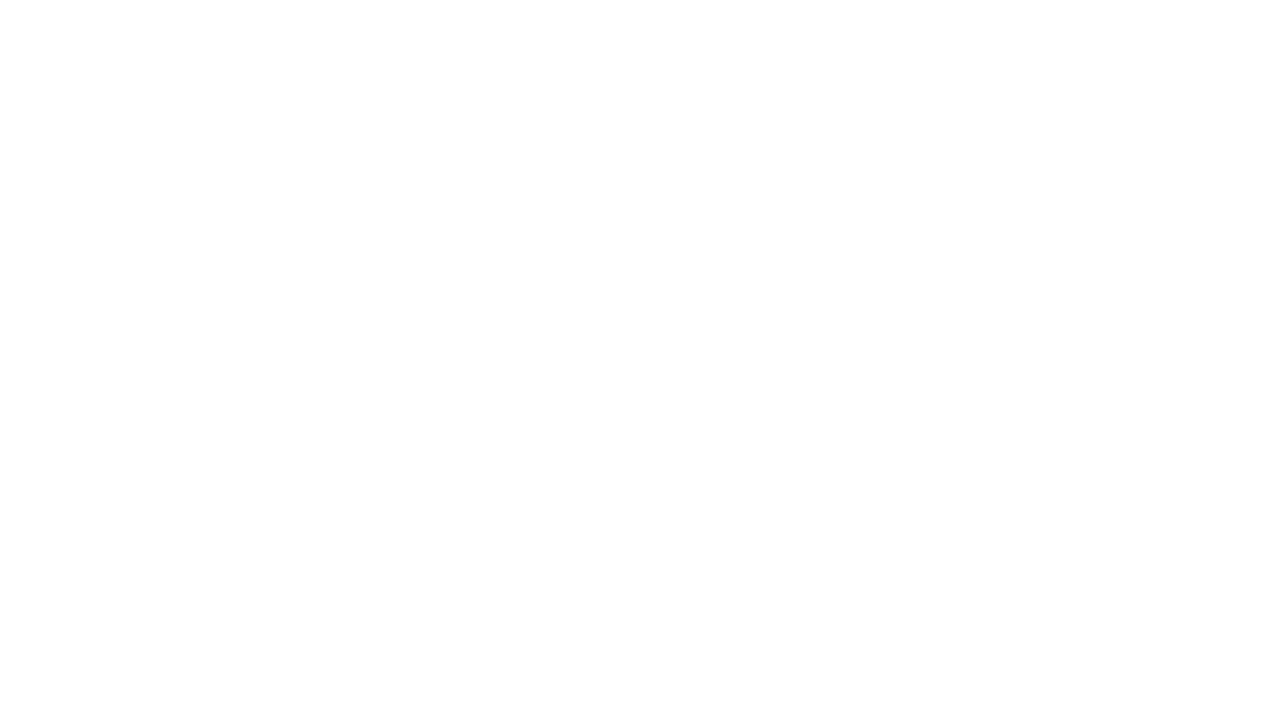

Scrolled down by 500 pixels from current position
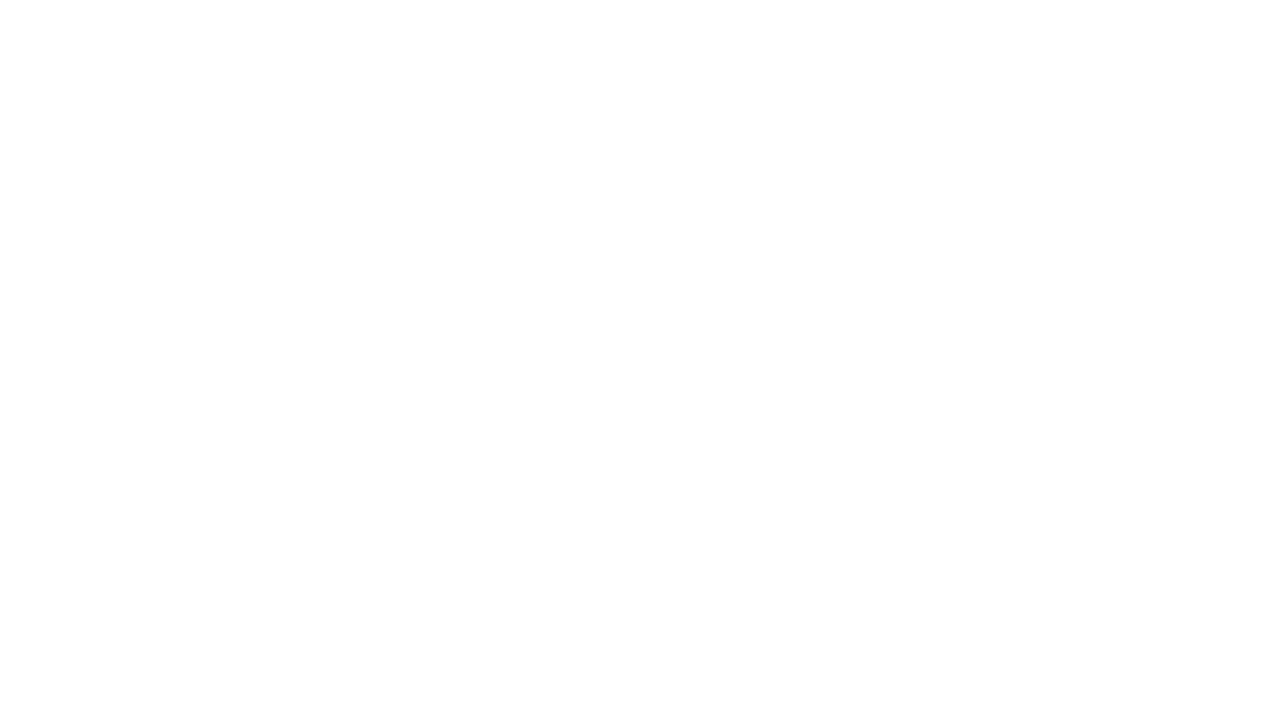

Waited 500ms to observe scroll position
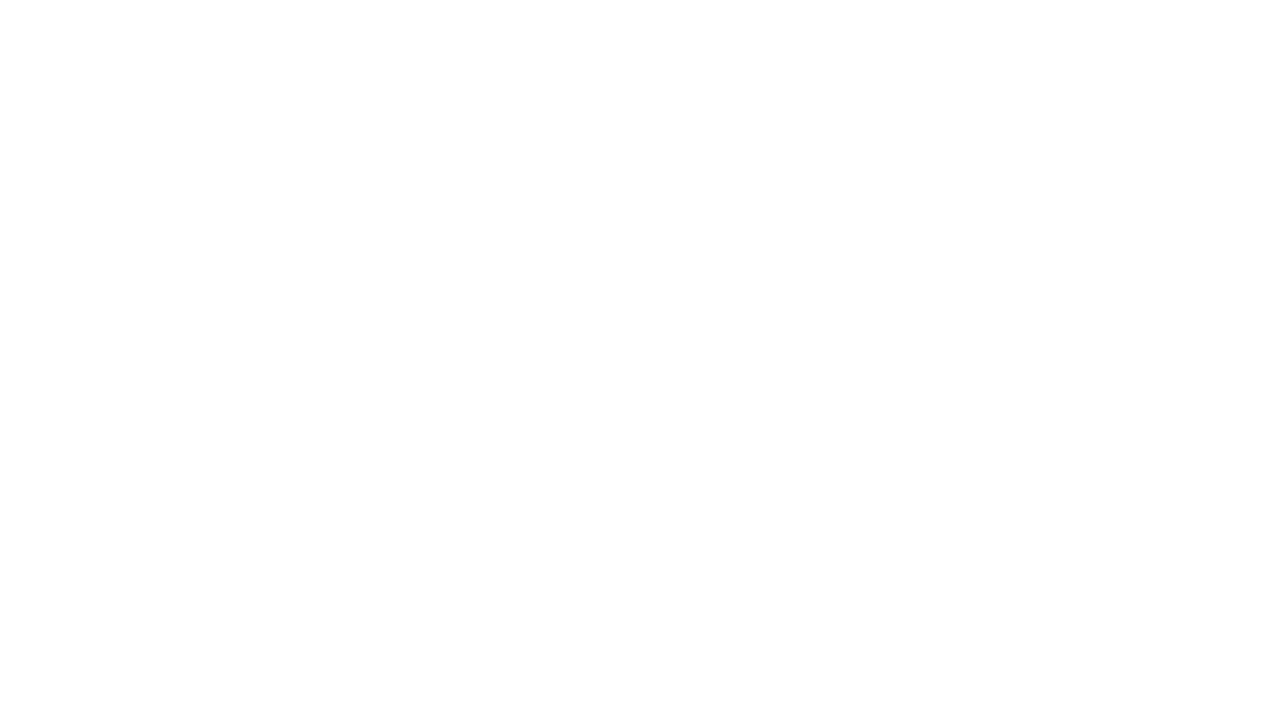

Scrolled up by 200 pixels from current position
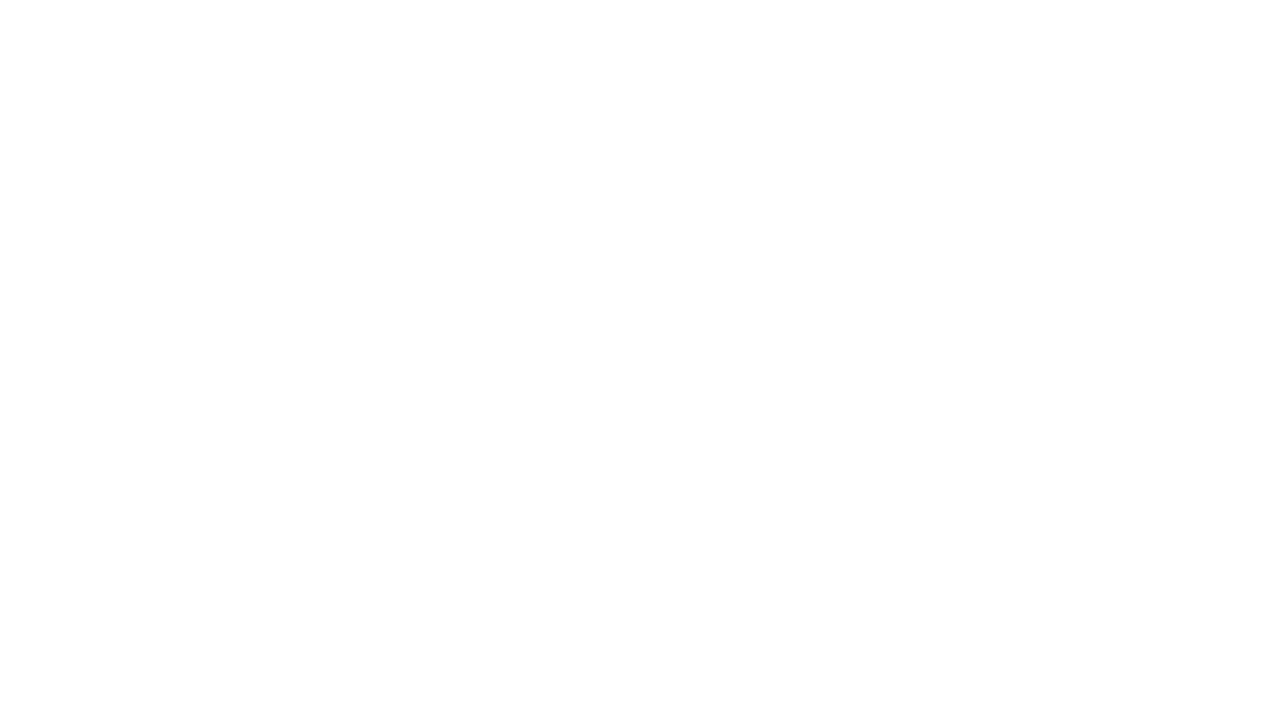

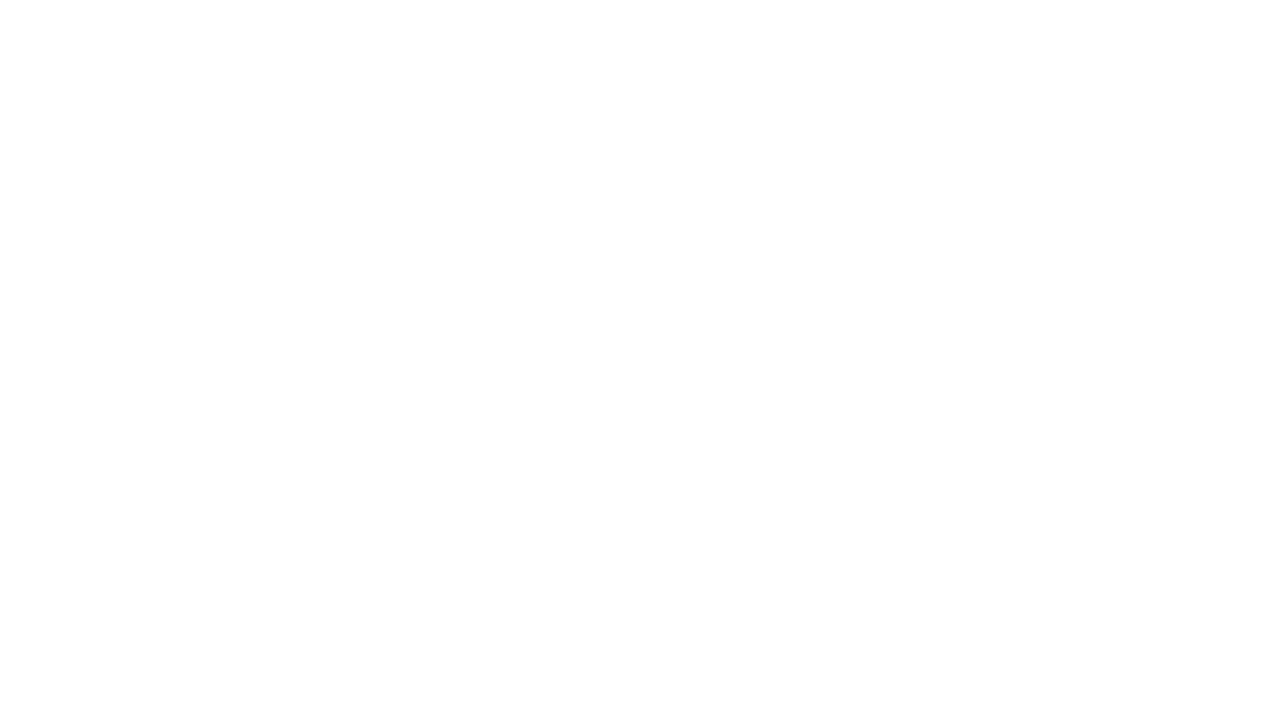